Tests a signup/contact form by filling in first name, last name, and email fields, then submitting the form.

Starting URL: http://secure-retreat-92358.herokuapp.com/

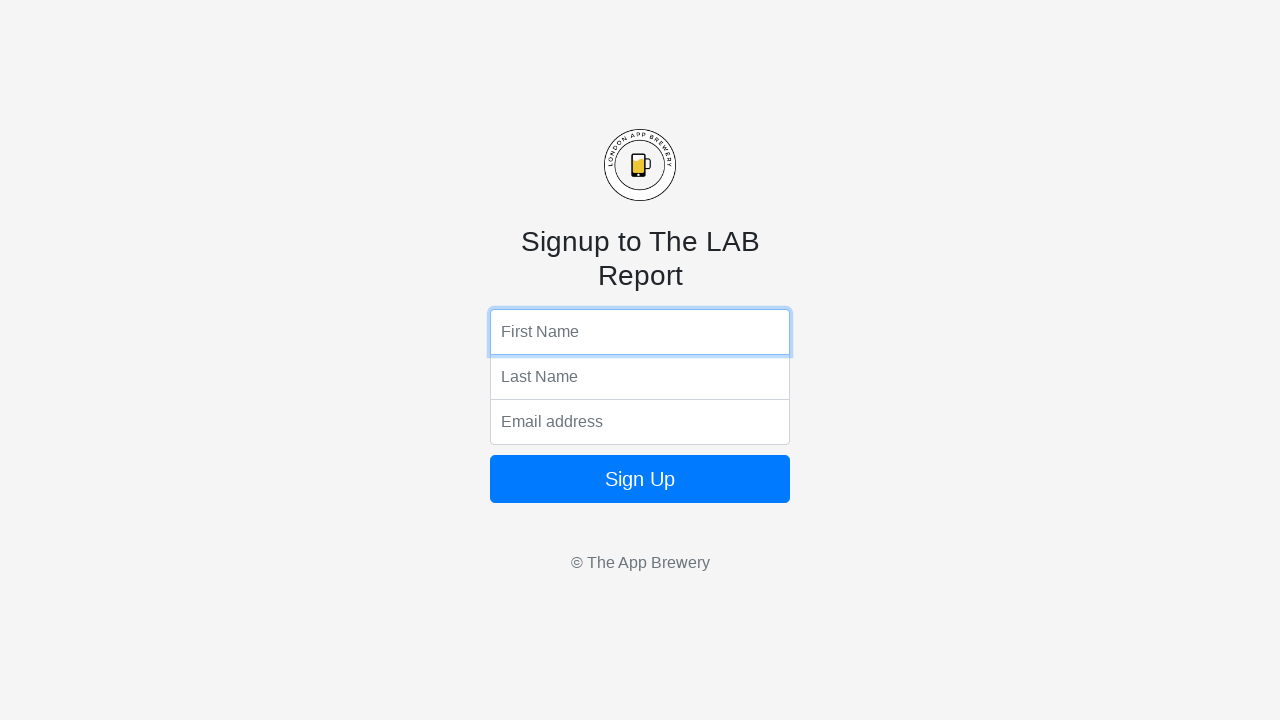

Filled first name field with 'Moshe' on input[name='fName']
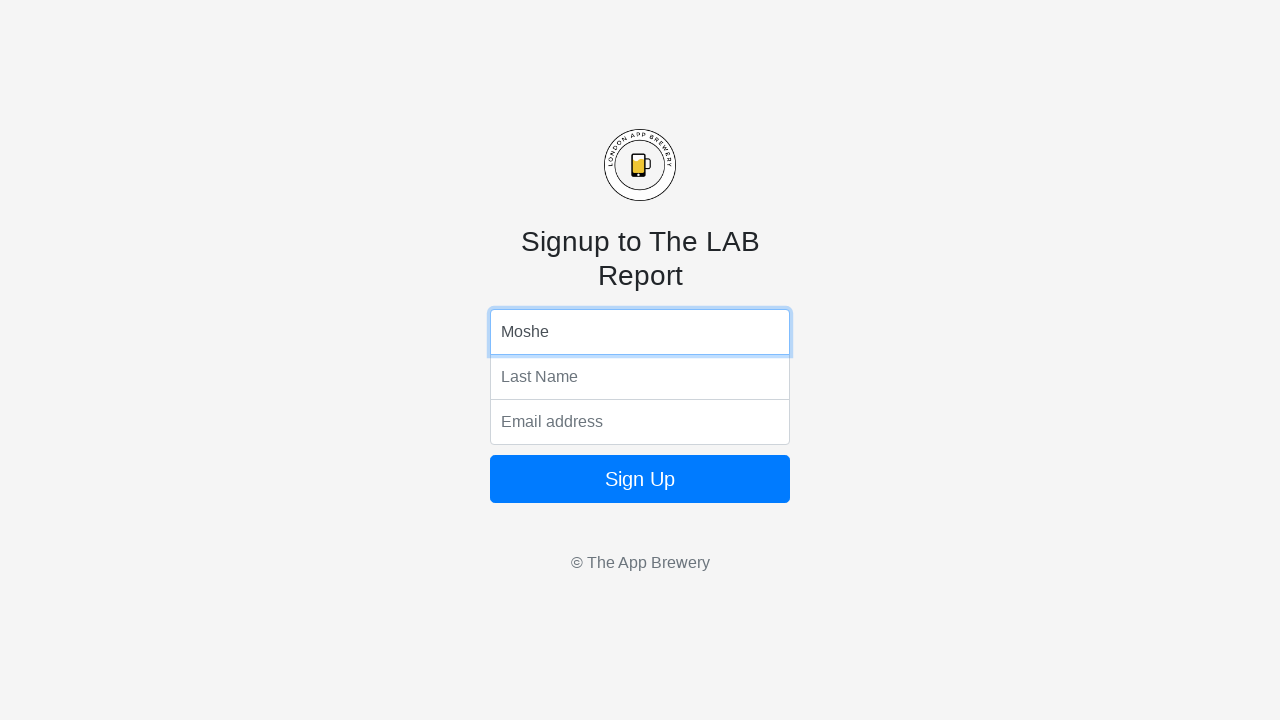

Filled last name field with 'cohen' on input[name='lName']
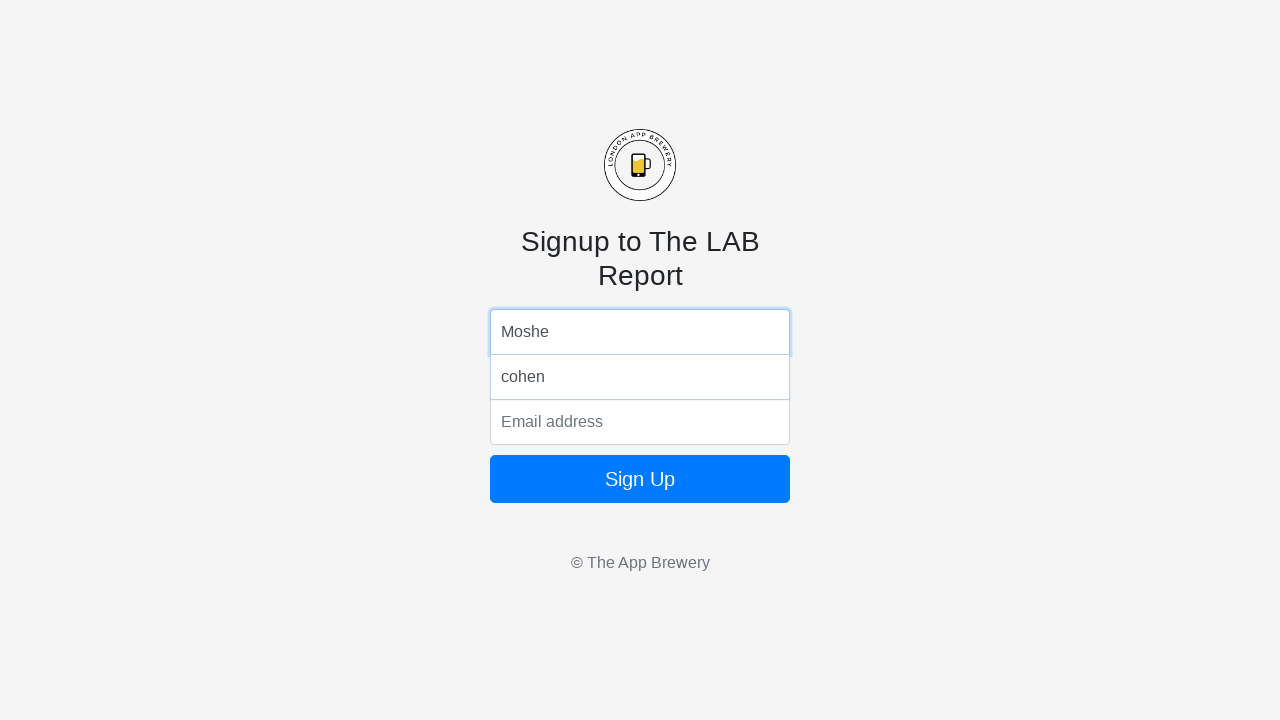

Filled email field with 'asdads@gmail.com' on input[name='email']
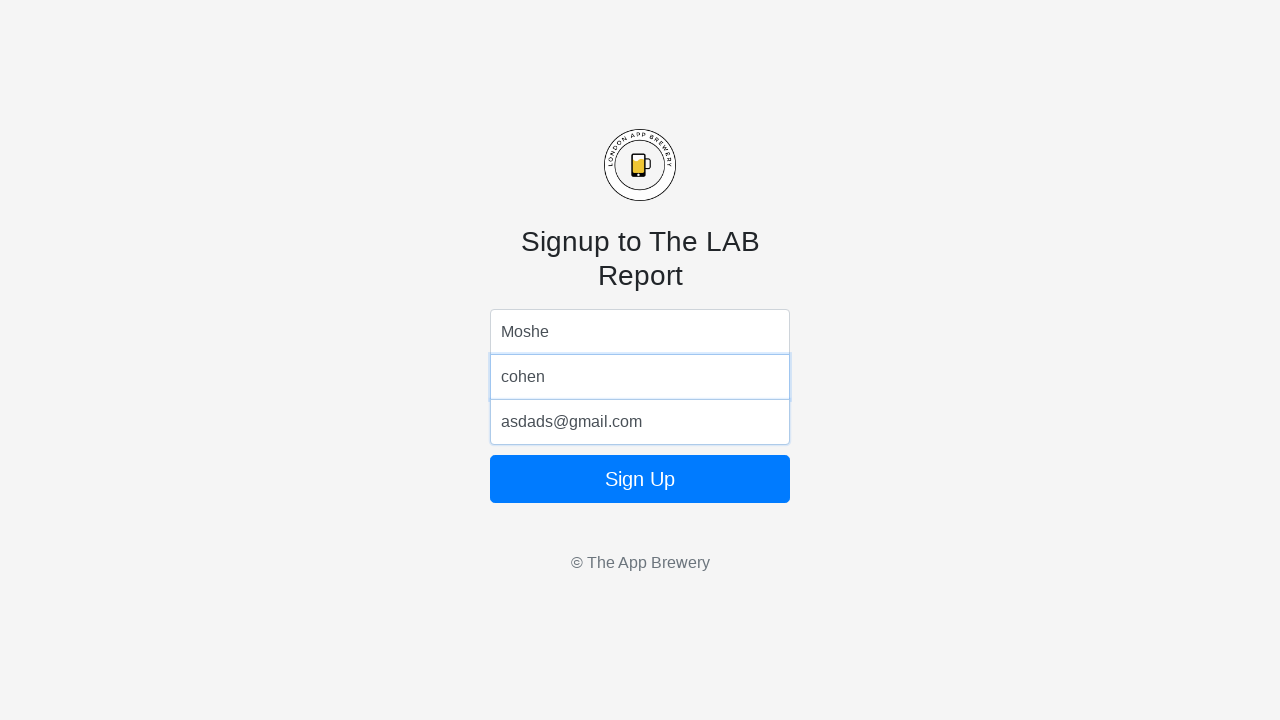

Clicked form submit button at (640, 479) on form button
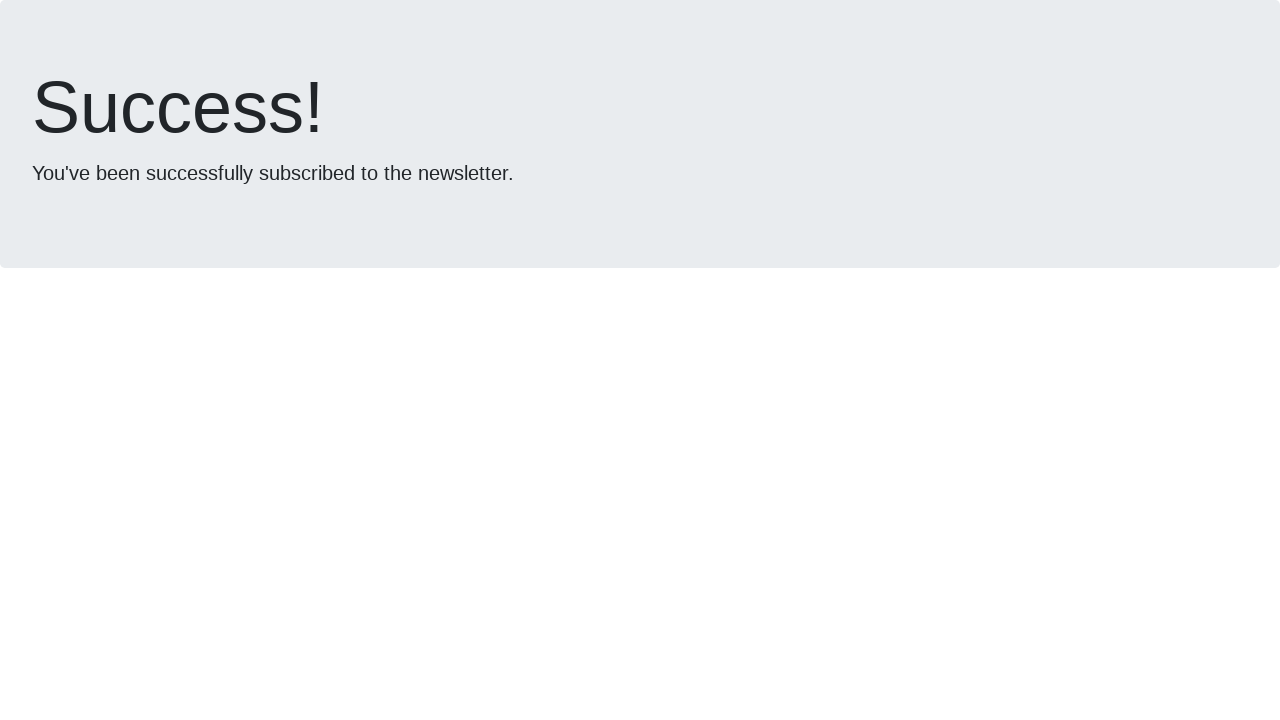

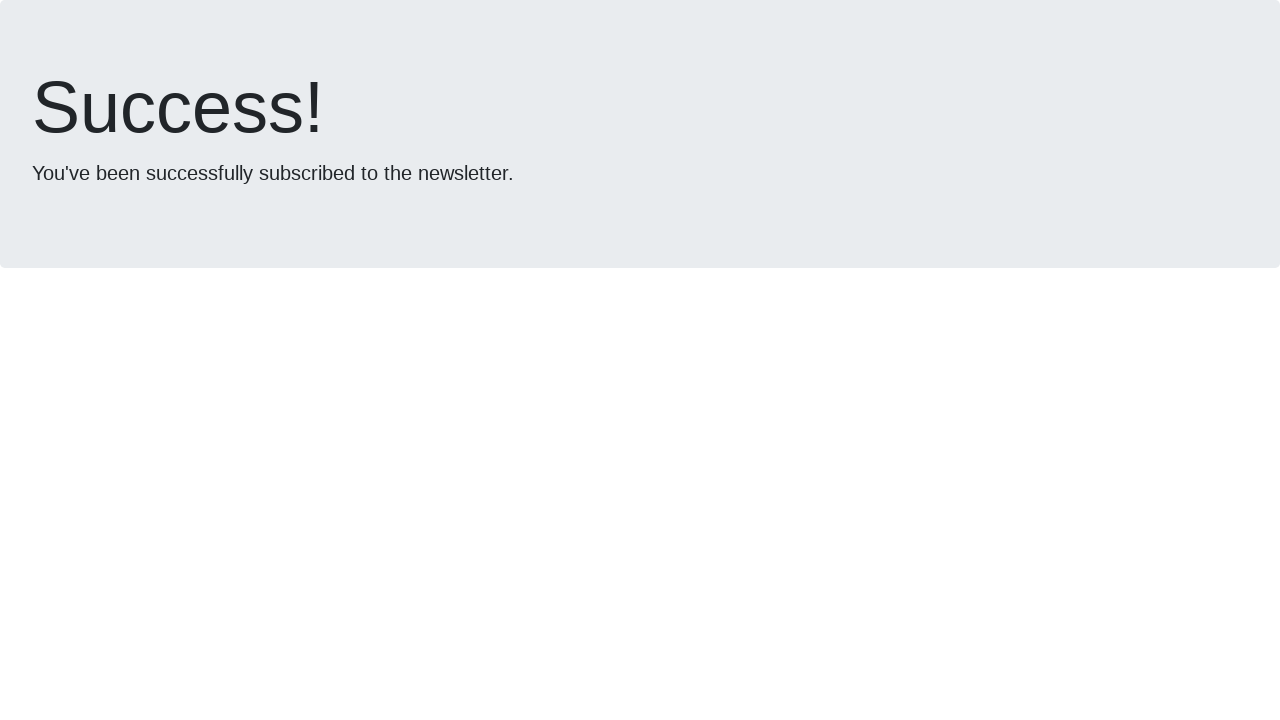